Tests that only the current address field can be filled in and submitted, verifying only current address output is displayed

Starting URL: https://demoqa.com/text-box

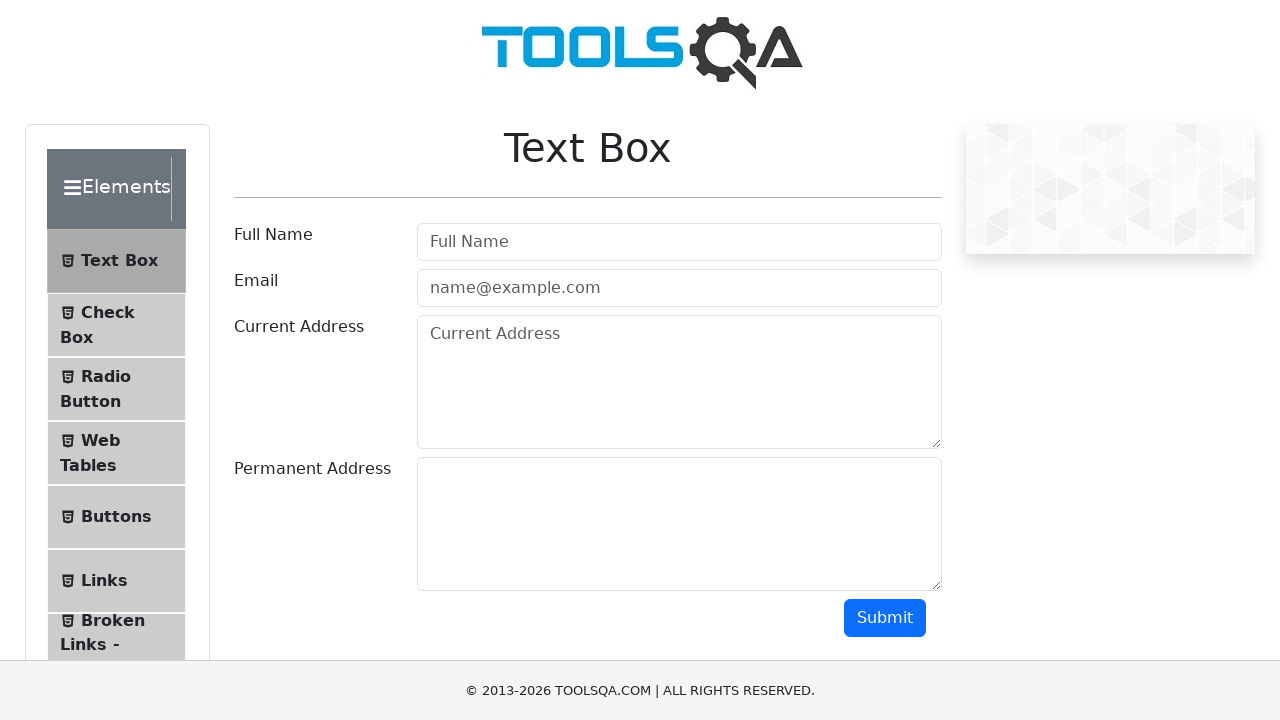

Filled current address field with '742 Evergreen Terrace, Springfield' on #currentAddress
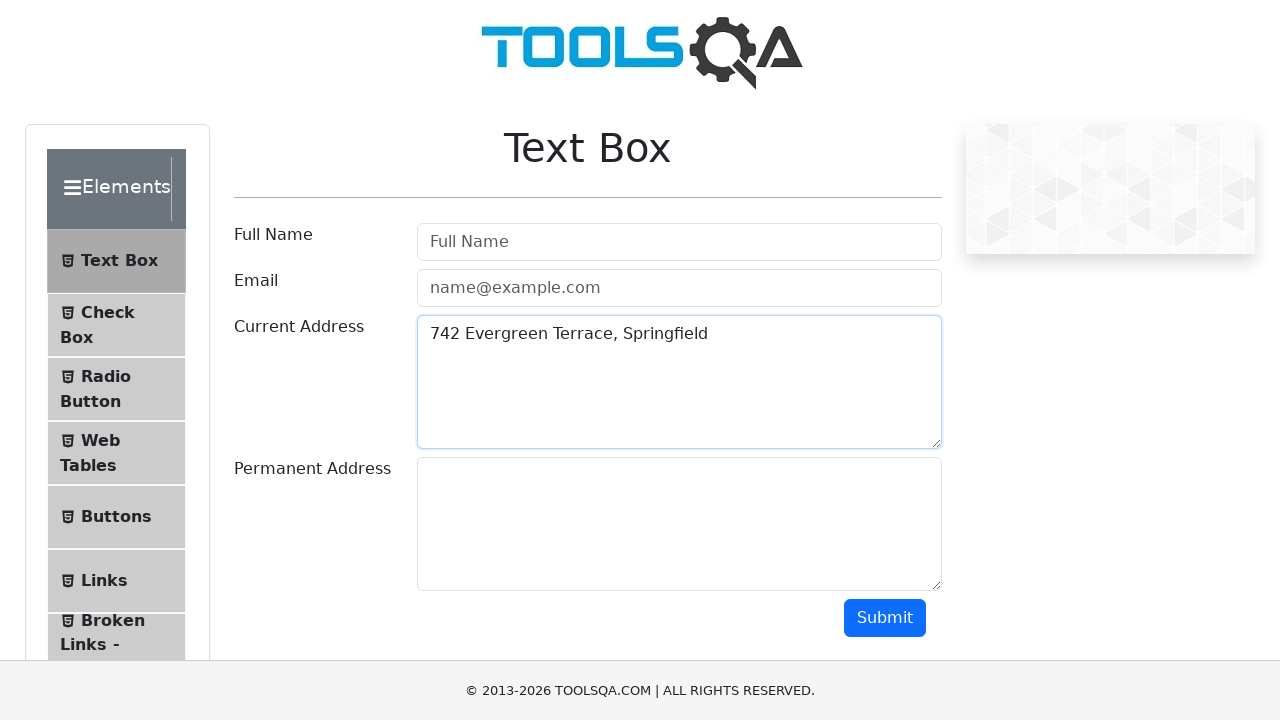

Clicked submit button at (885, 618) on #submit
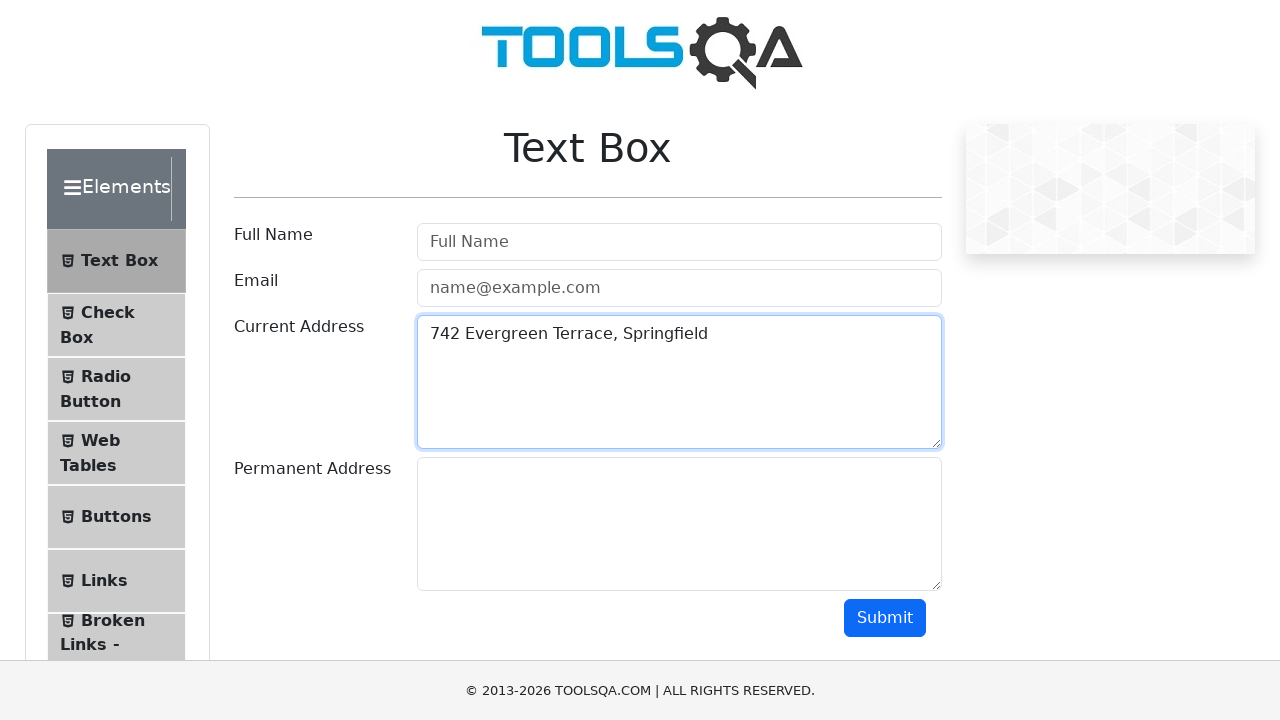

Current address output appeared on page
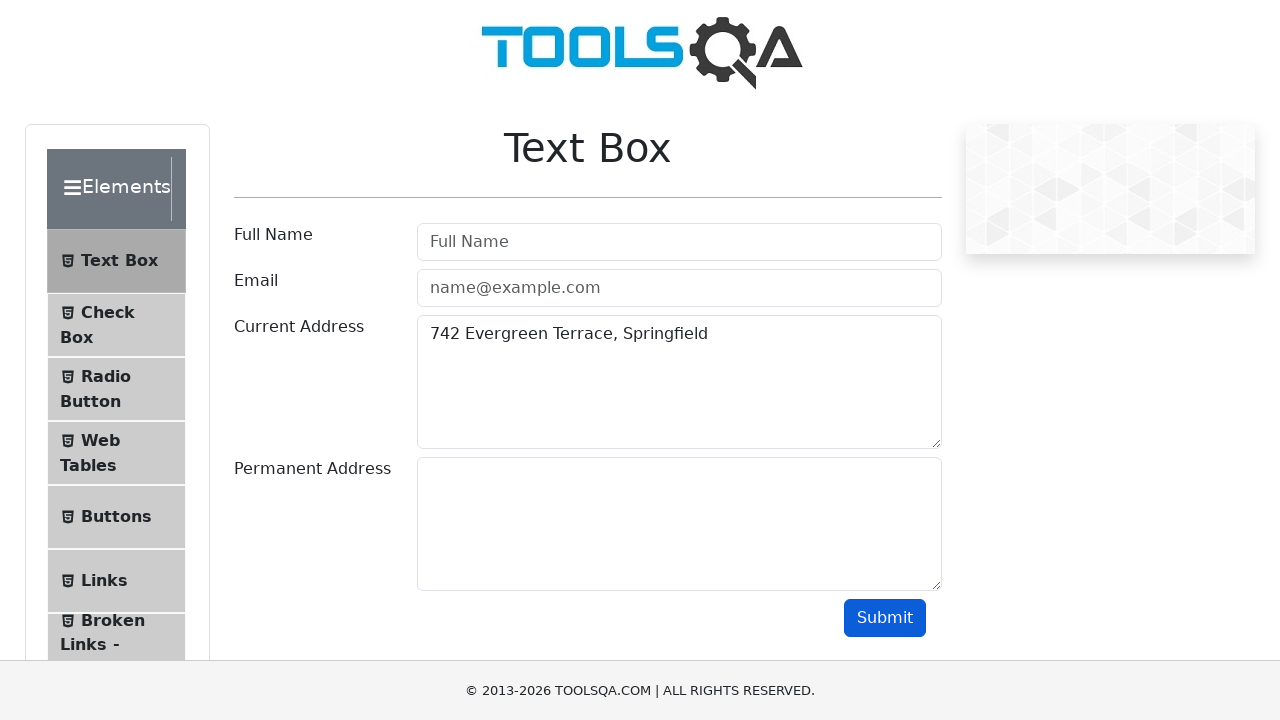

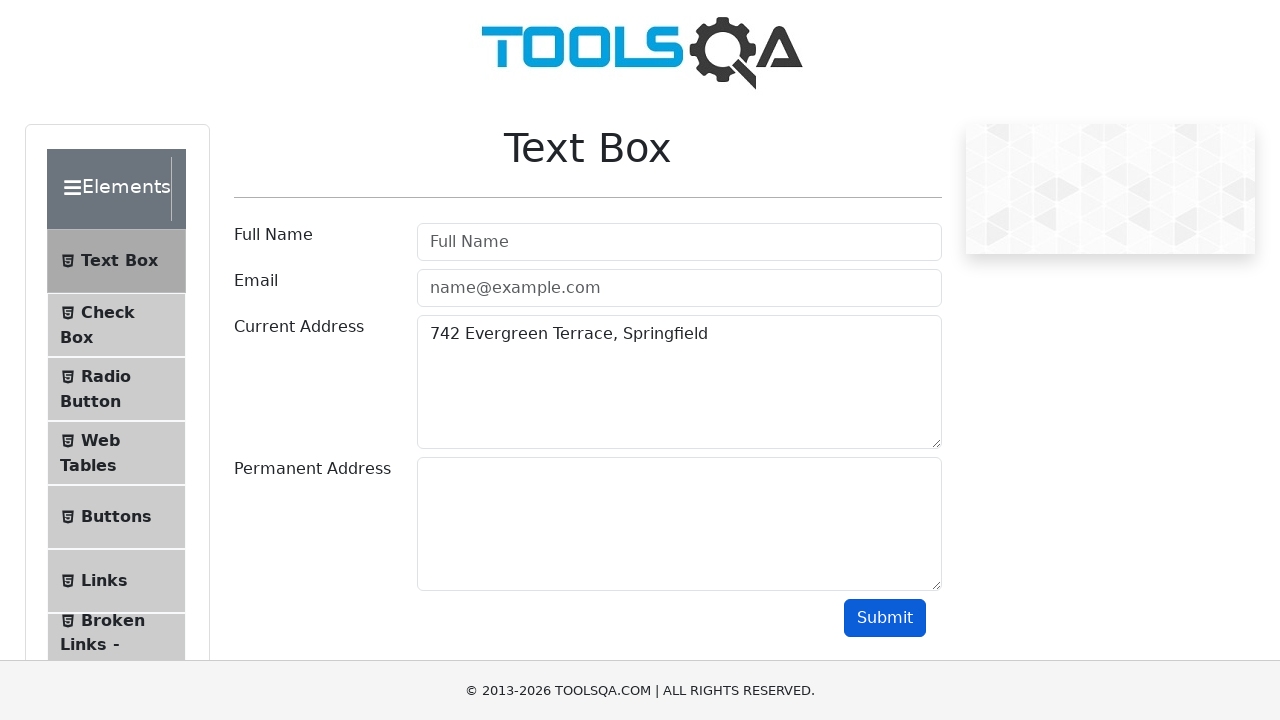